Tests that hobby checkboxes are displayed and clickable

Starting URL: https://demoqa.com

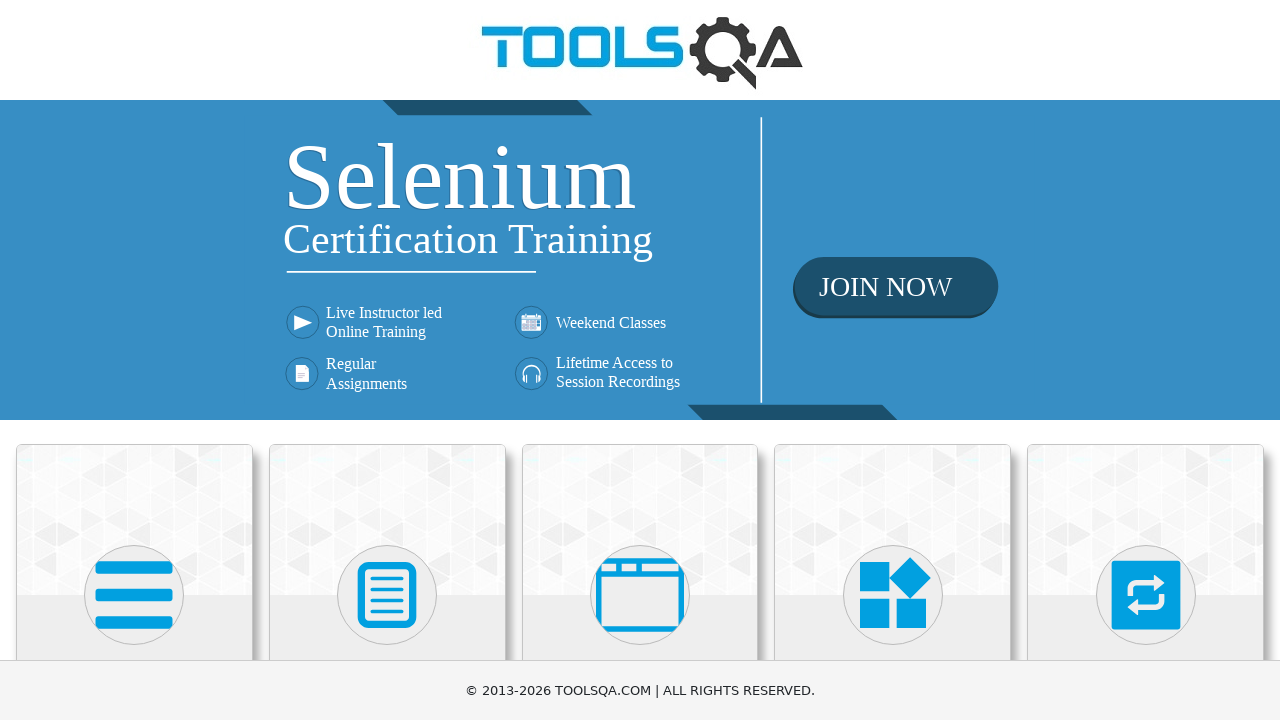

Clicked on Forms card at (387, 520) on div.card:has-text('Forms')
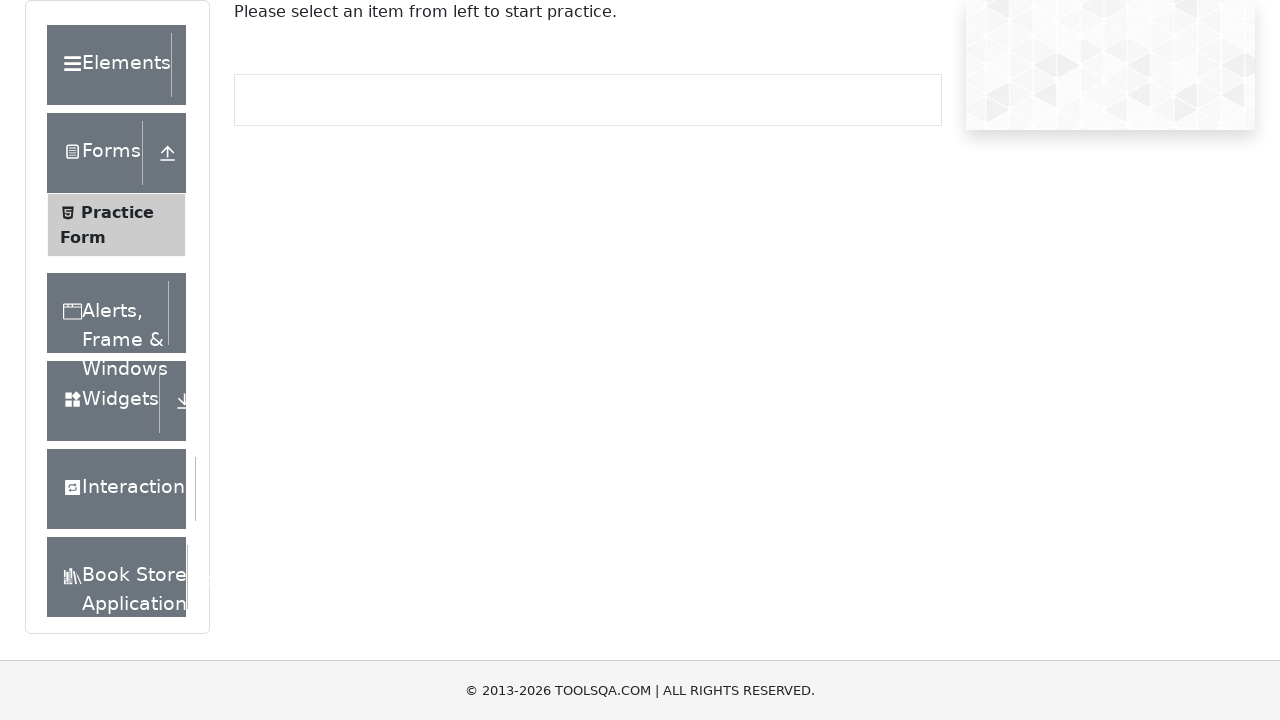

Clicked on Practice Form at (117, 212) on text=Practice Form
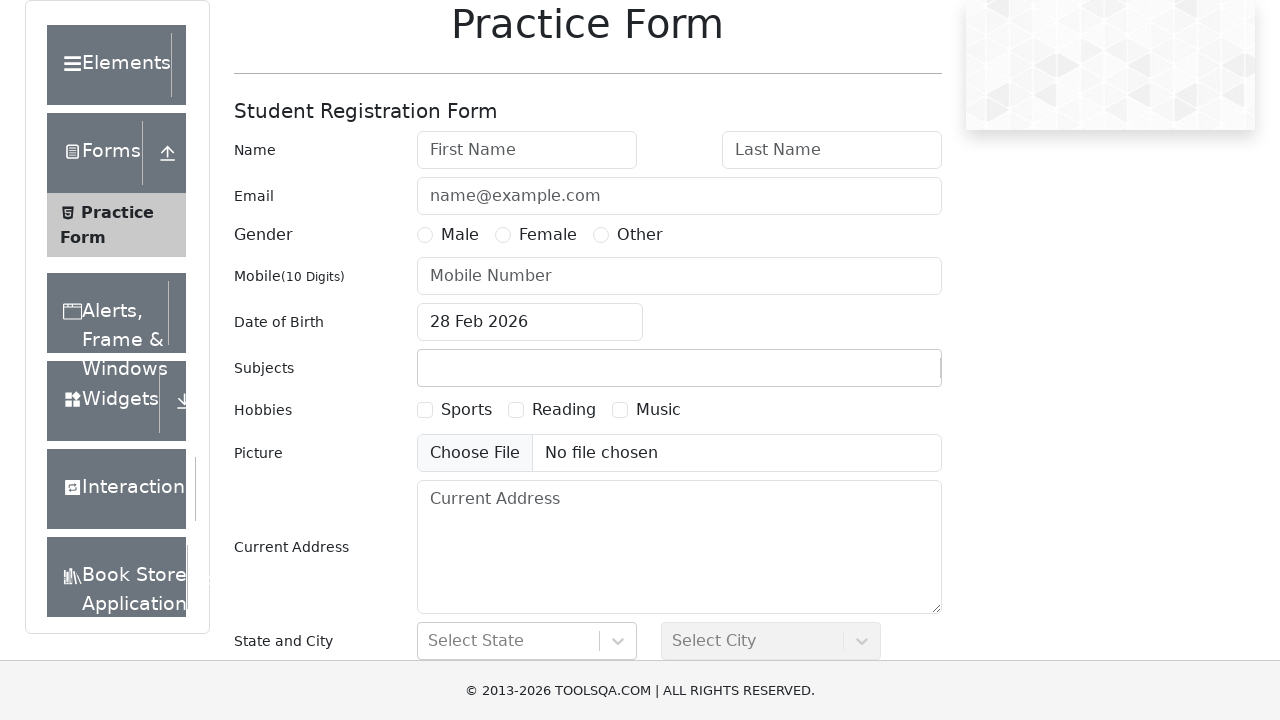

Sports hobby checkbox is visible
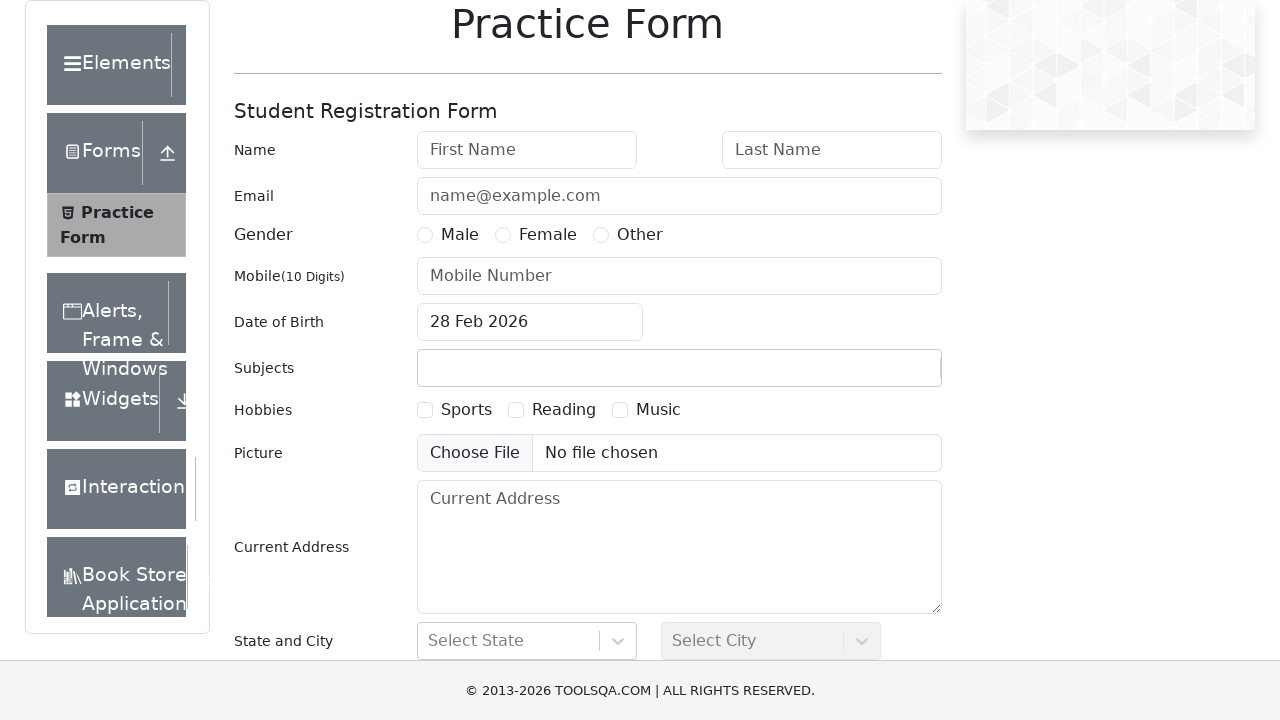

Reading hobby checkbox is visible
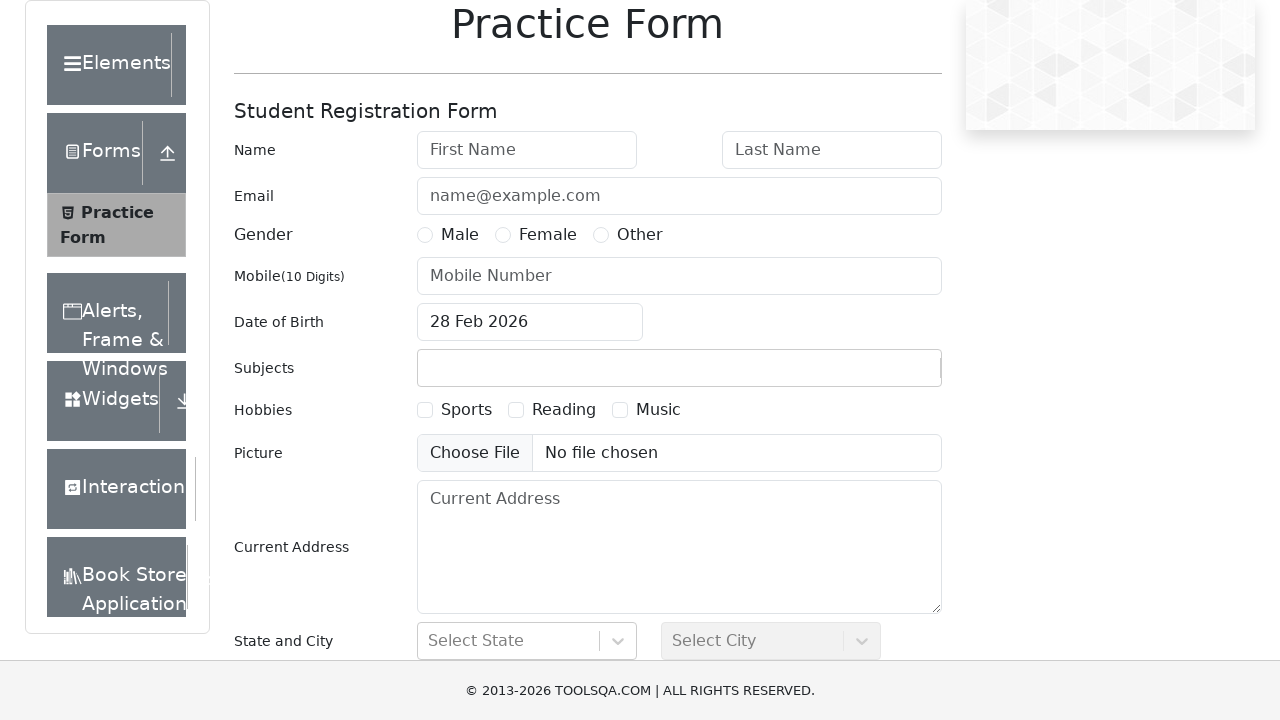

Music hobby checkbox is visible
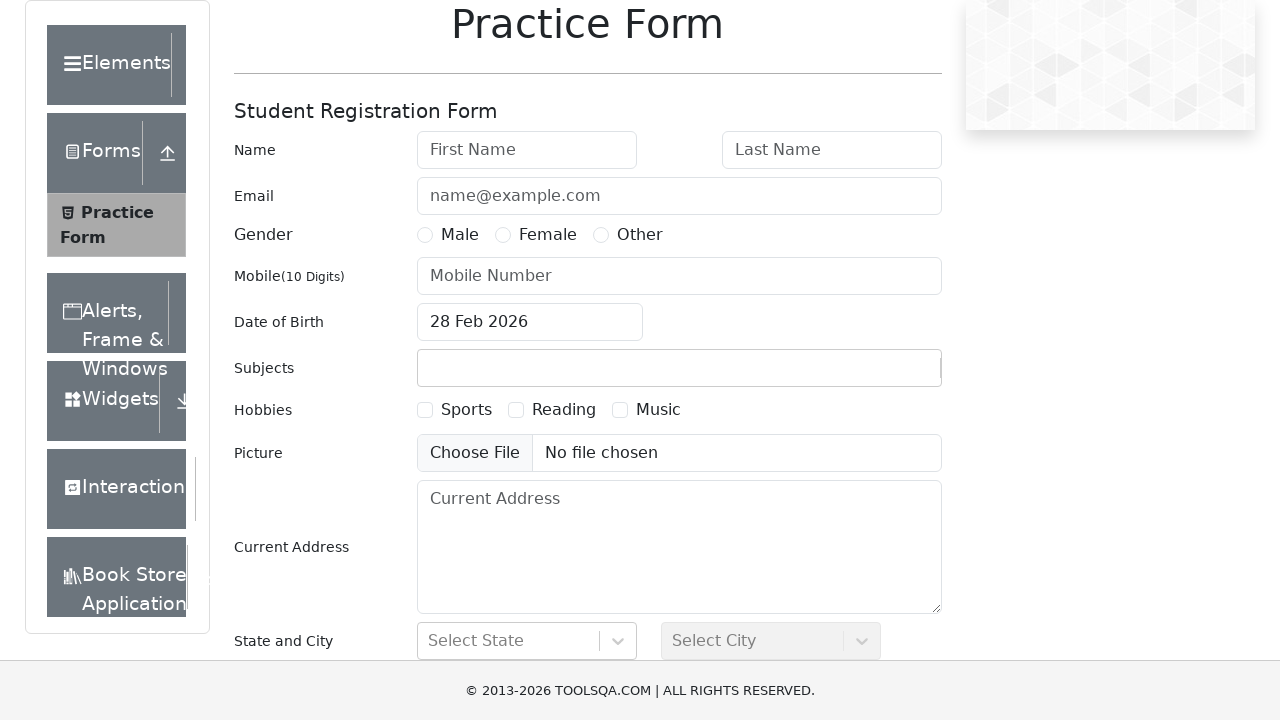

Clicked Sports hobby checkbox at (466, 410) on label[for='hobbies-checkbox-1']
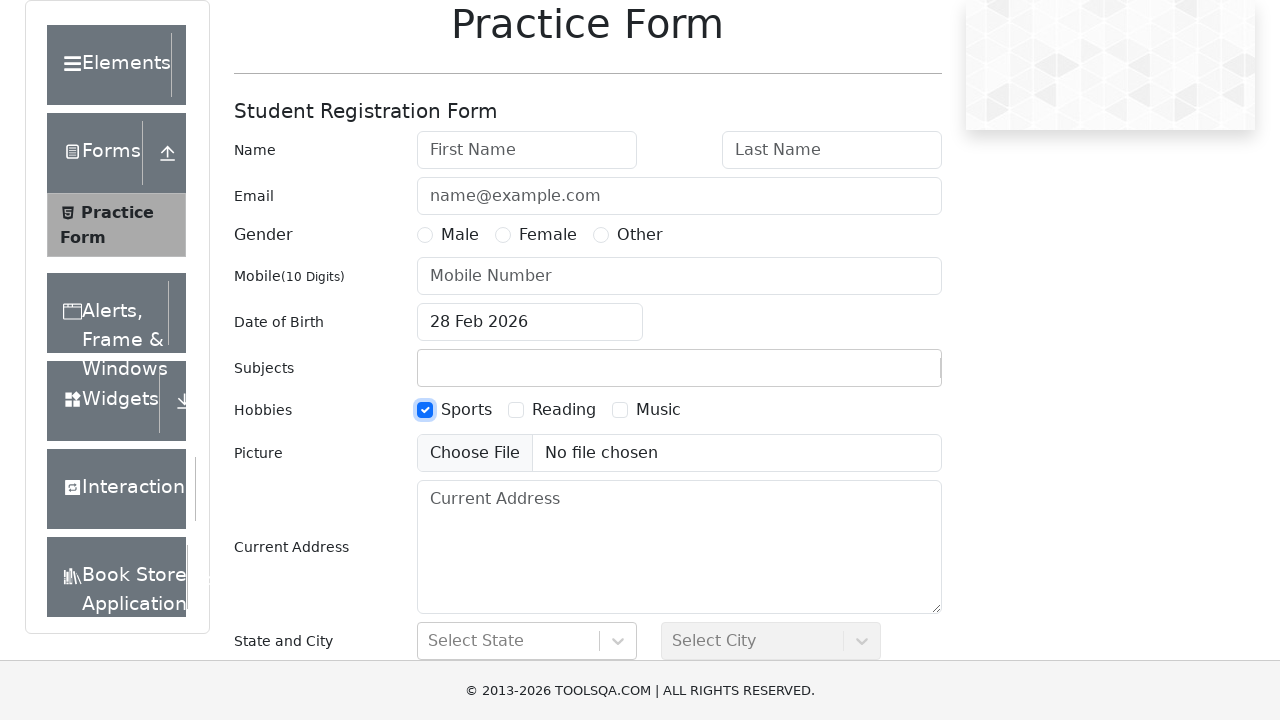

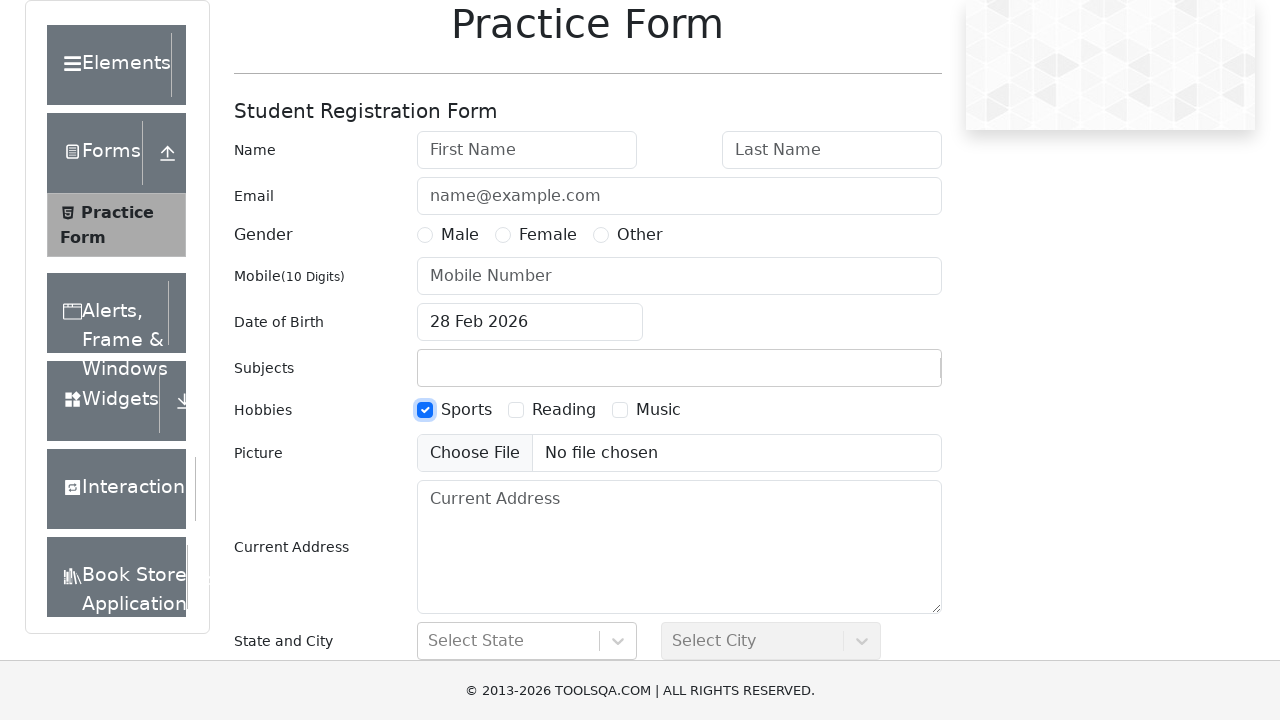